Tests adding a dynamic box with implicit wait behavior

Starting URL: https://www.selenium.dev/selenium/web/dynamic.html

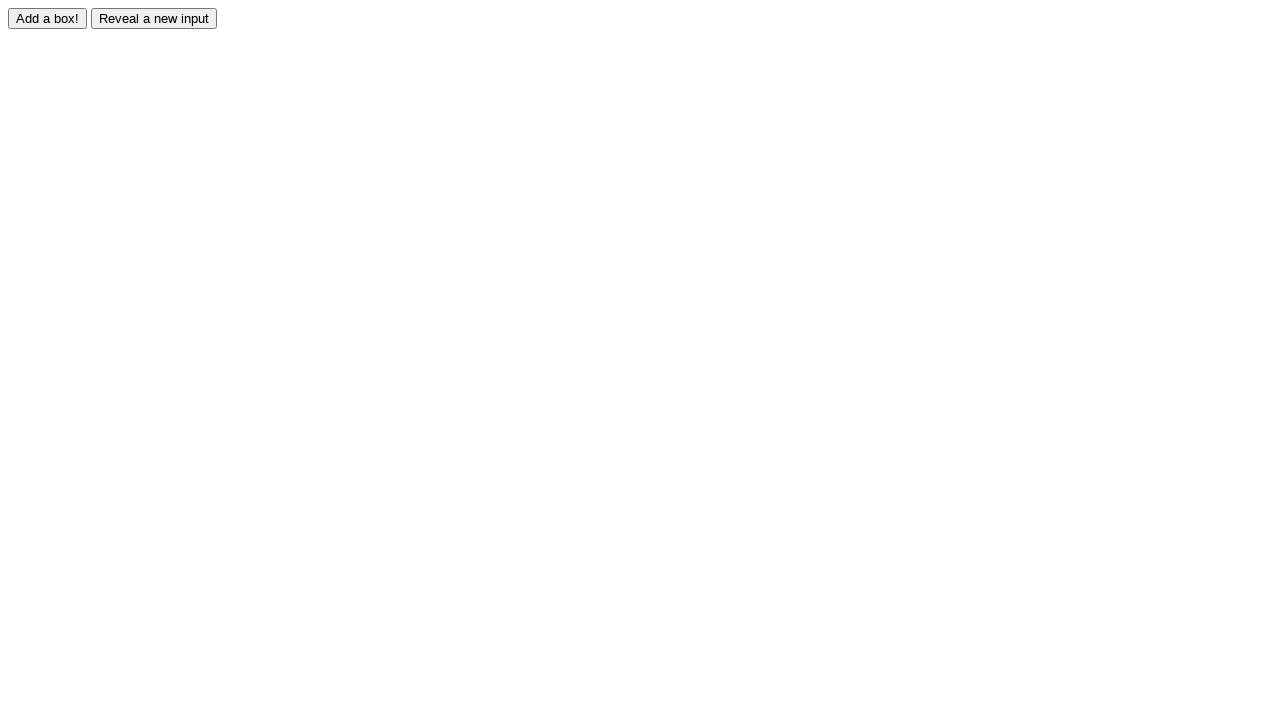

Clicked adder button to dynamically add a box at (48, 18) on #adder
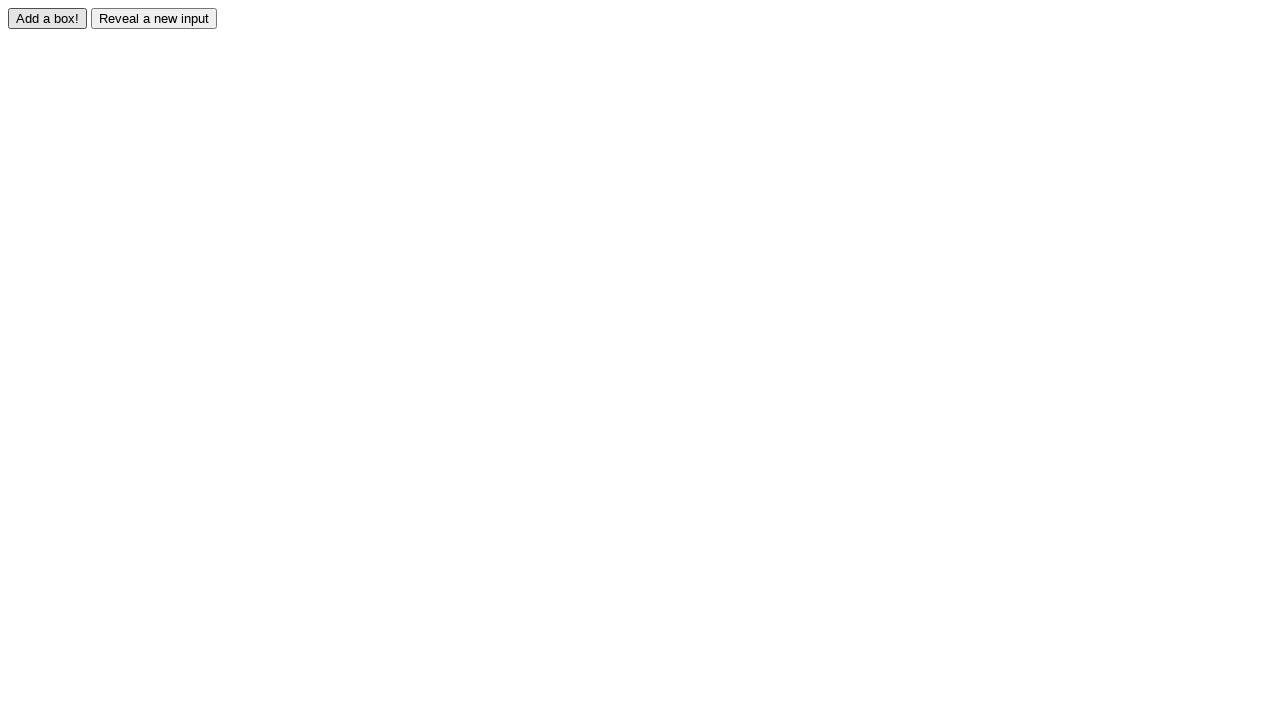

Waited for dynamically added box #box0 to appear
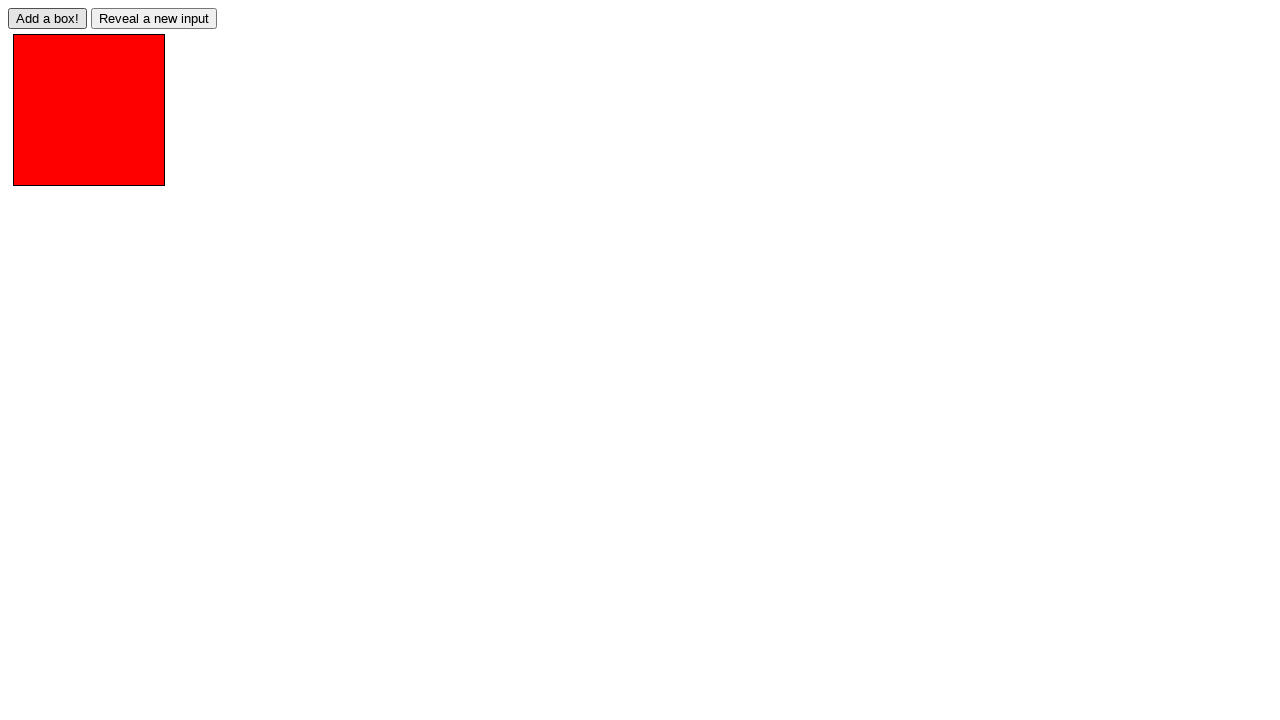

Clicked on the dynamically added box #box0 at (89, 110) on #box0
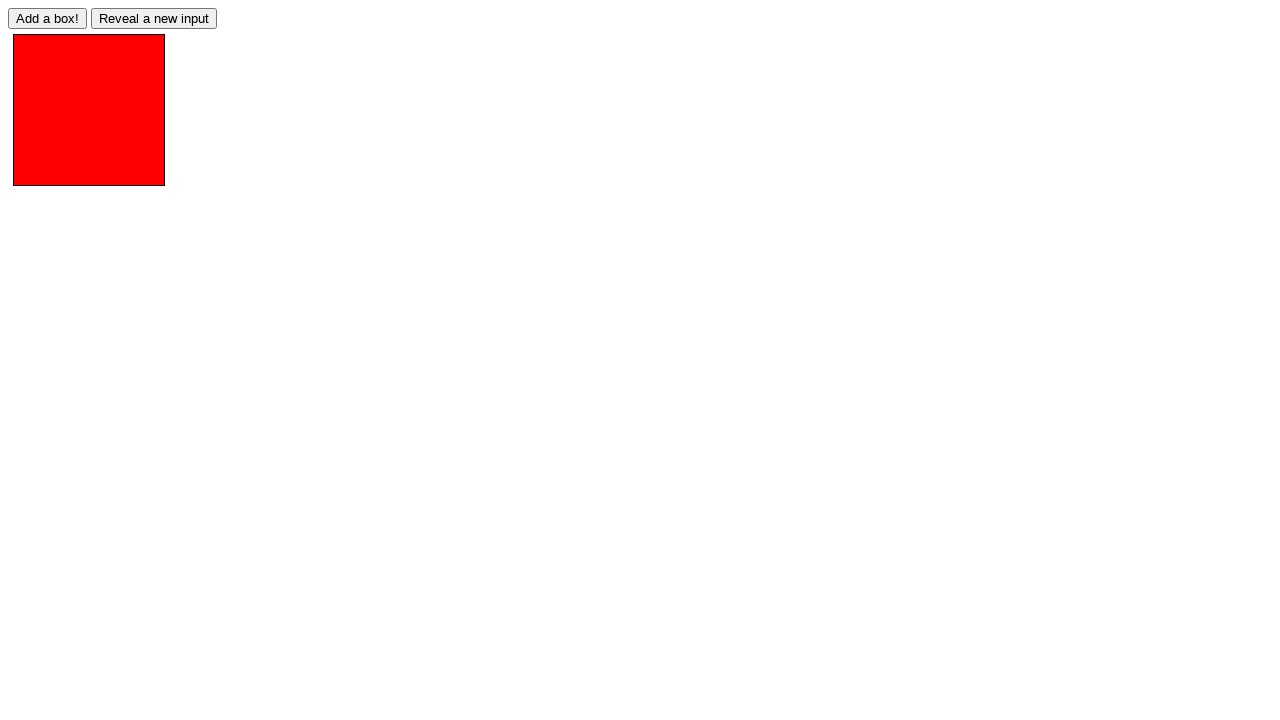

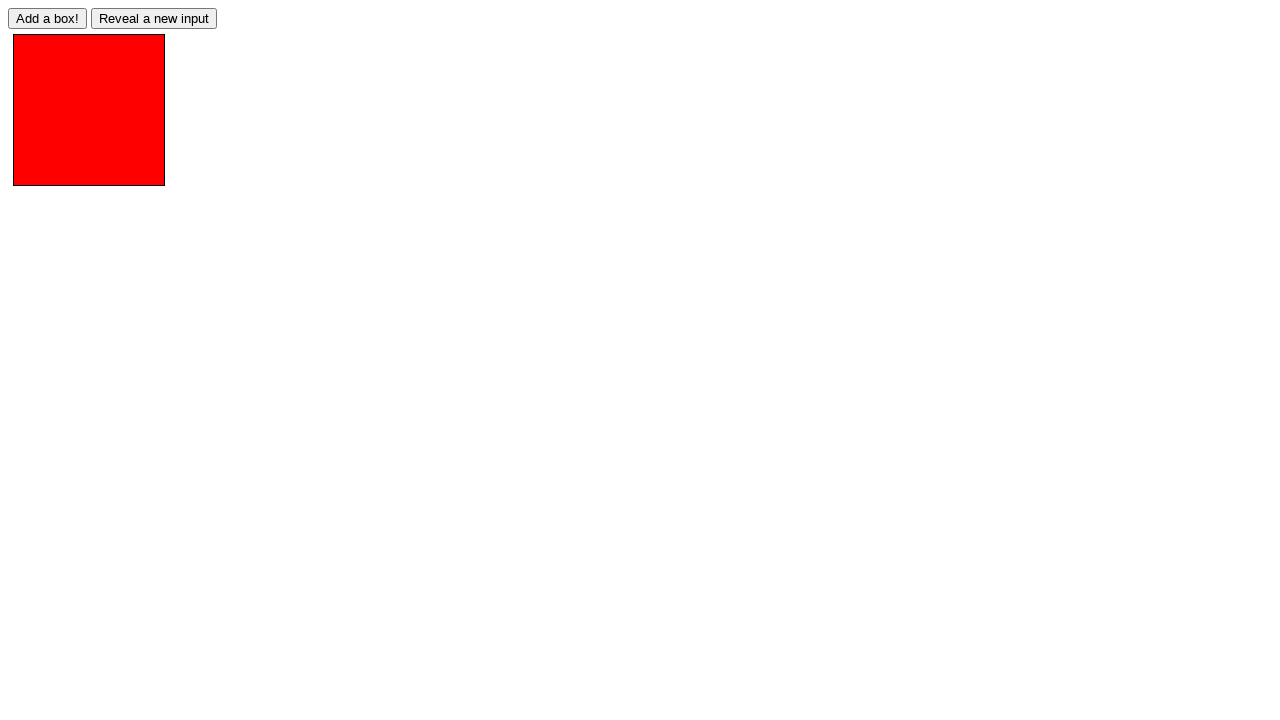